Tests checkbox interaction on Selenium's web form page by clicking the second checkbox, then navigates to LambdaTest playground and clicks on the "Auto Healing" link from a list of links.

Starting URL: https://www.selenium.dev/selenium/web/web-form.html

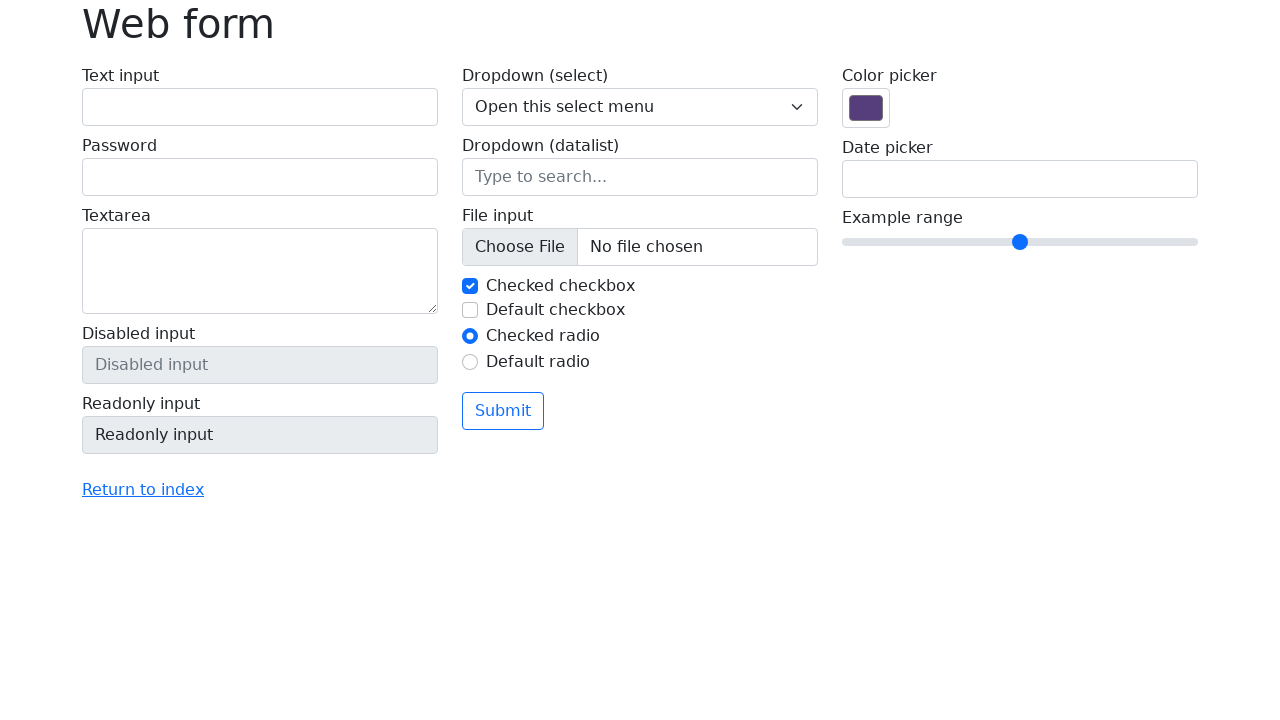

Clicked the second checkbox on Selenium web form page at (470, 310) on xpath=//input[@type='checkbox'] >> nth=1
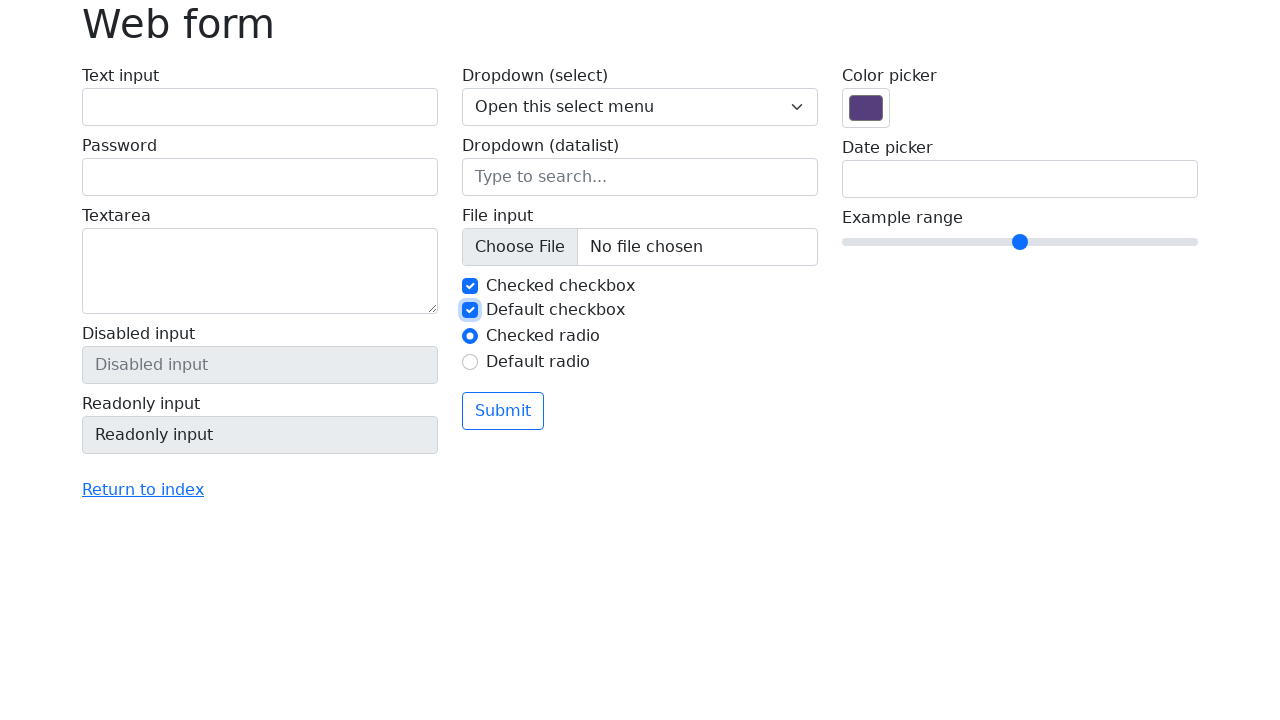

Navigated to LambdaTest Selenium Playground
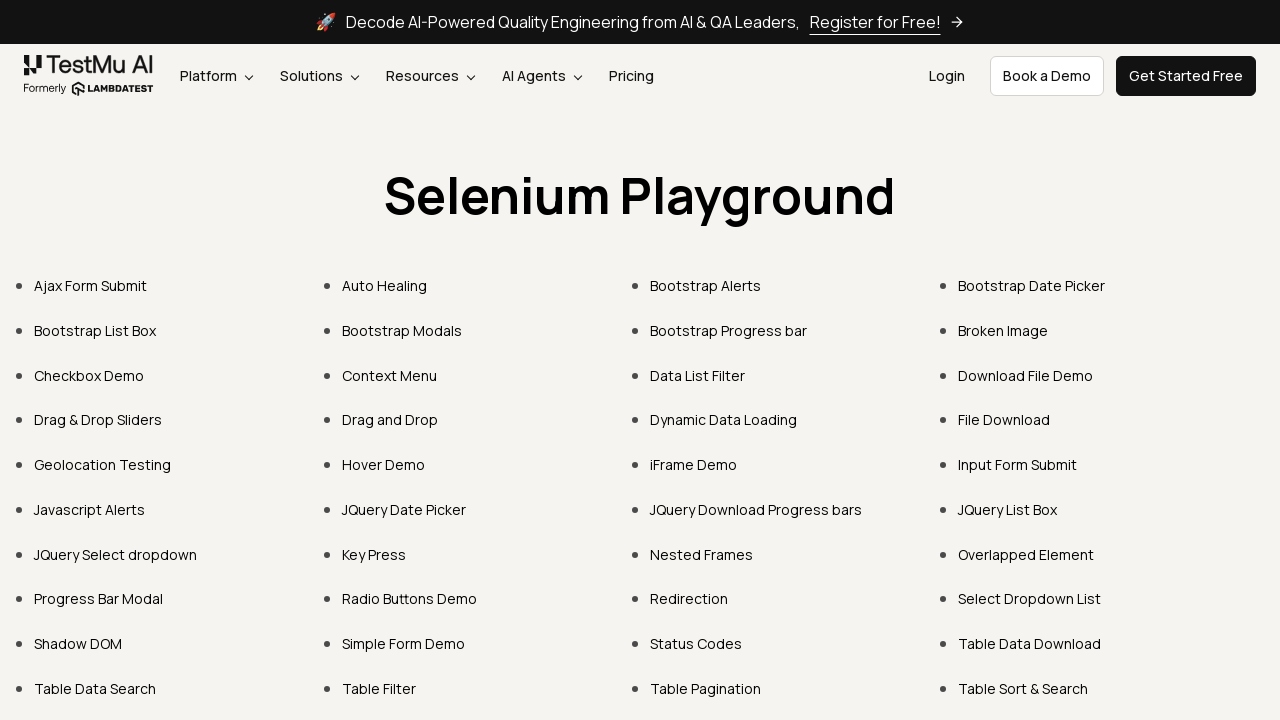

Clicked the 'Auto Healing' link from the list at (384, 286) on xpath=//ul[@class='list-disc pl-10 pb-30 grid grid-cols-4 w-full gap-10 mt-30 sm
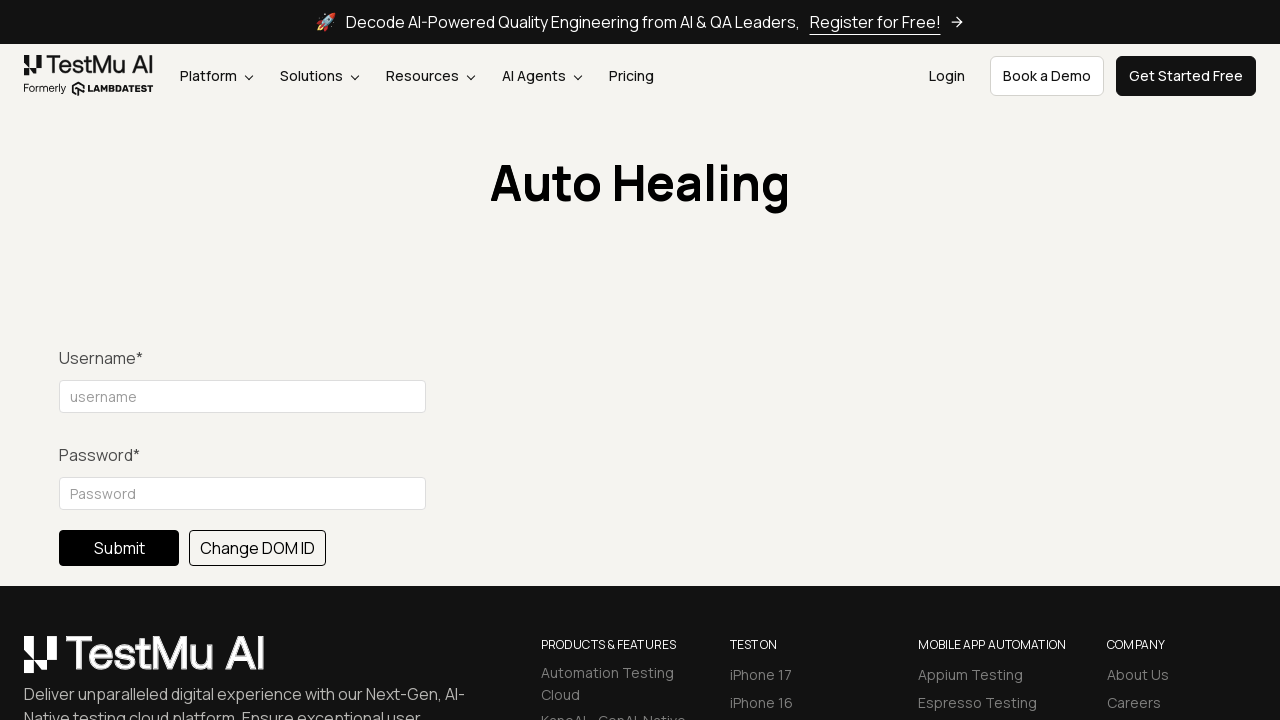

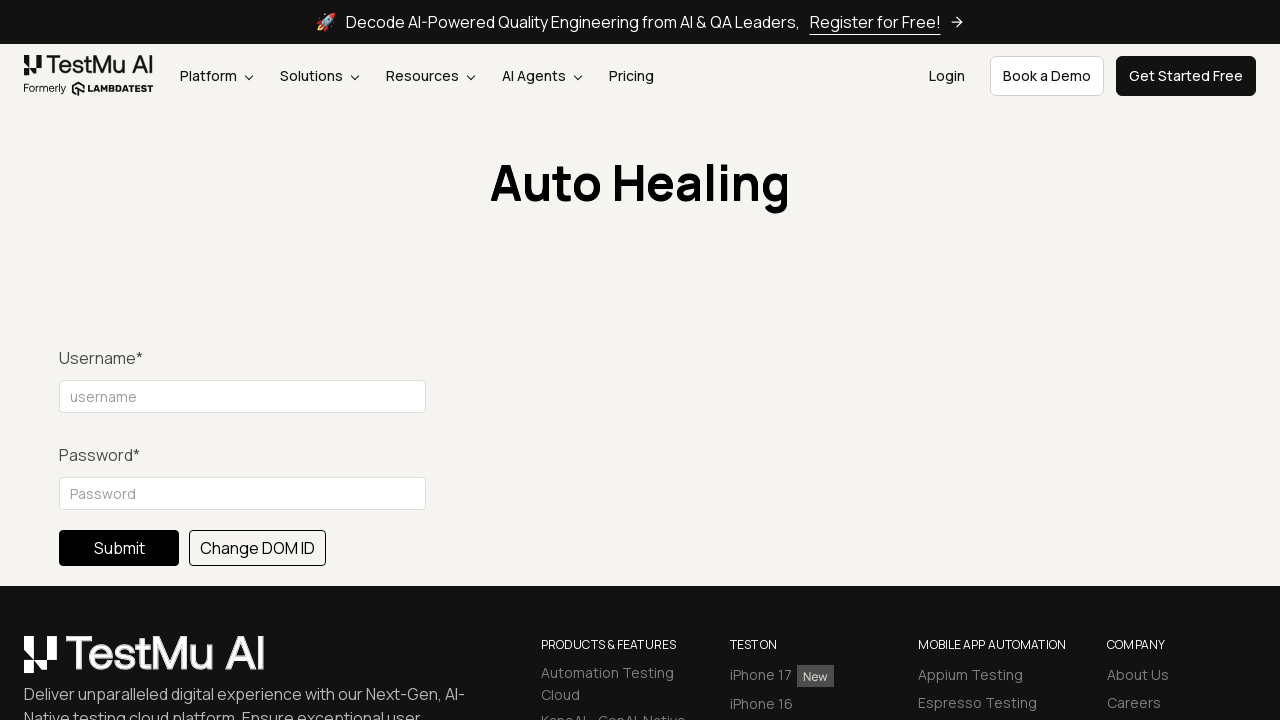